Tests clicking a button that has a dynamic ID (no stable ID attribute) on the UI Testing Playground site, using CSS class selector instead.

Starting URL: http://uitestingplayground.com/dynamicid

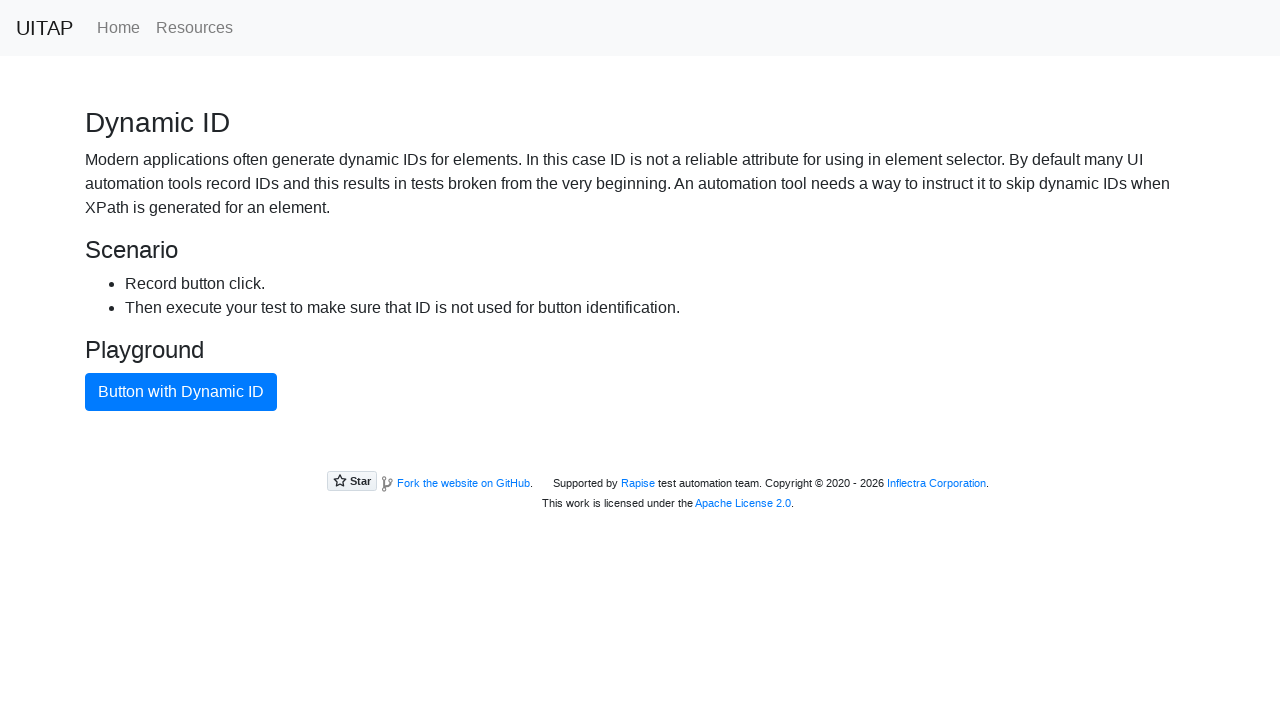

Clicked the blue primary button with dynamic ID using CSS class selector at (181, 392) on button.btn-primary
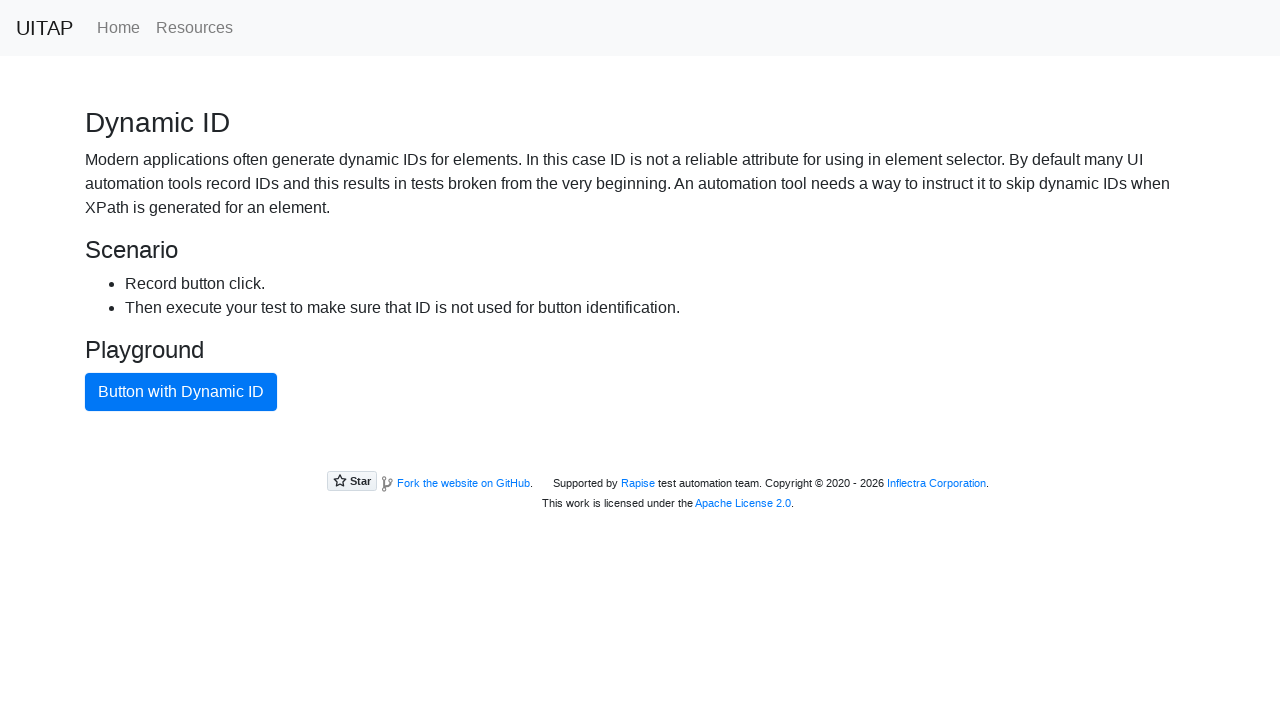

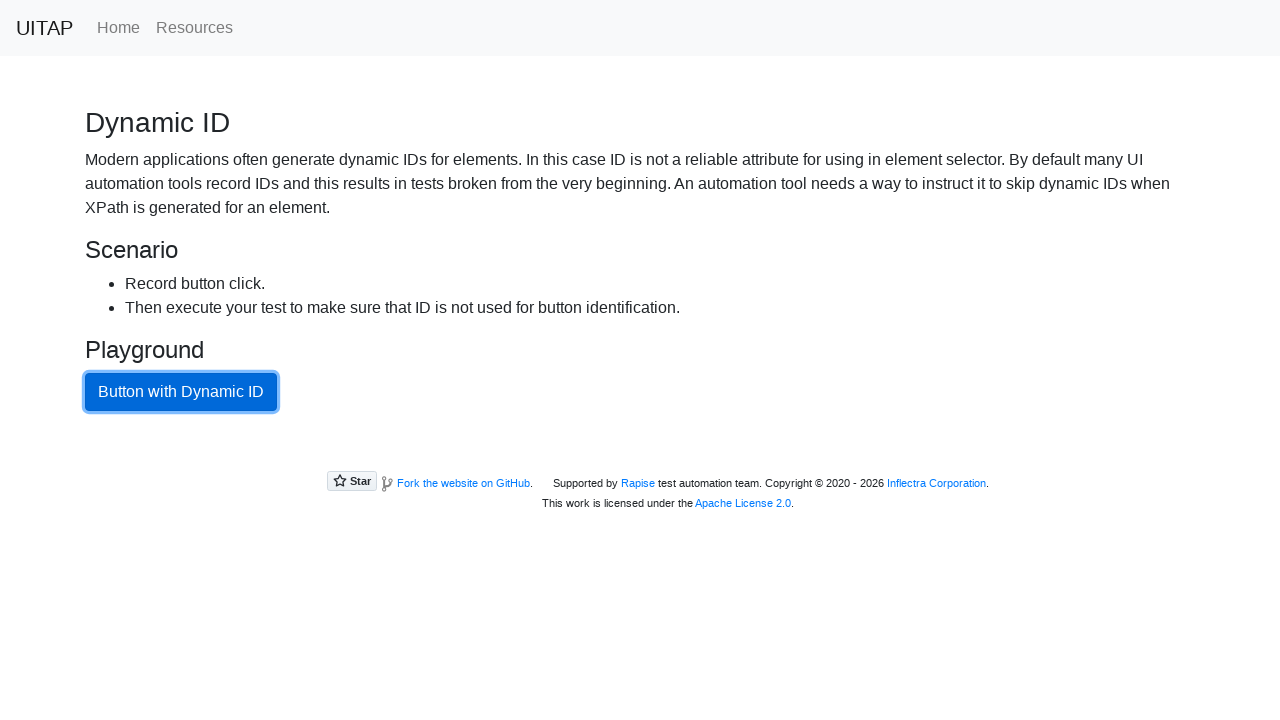